Tests clicking the Services link in the navigation menu scrolls to the Services section

Starting URL: https://hammadrashid1997.github.io/Portfolio/

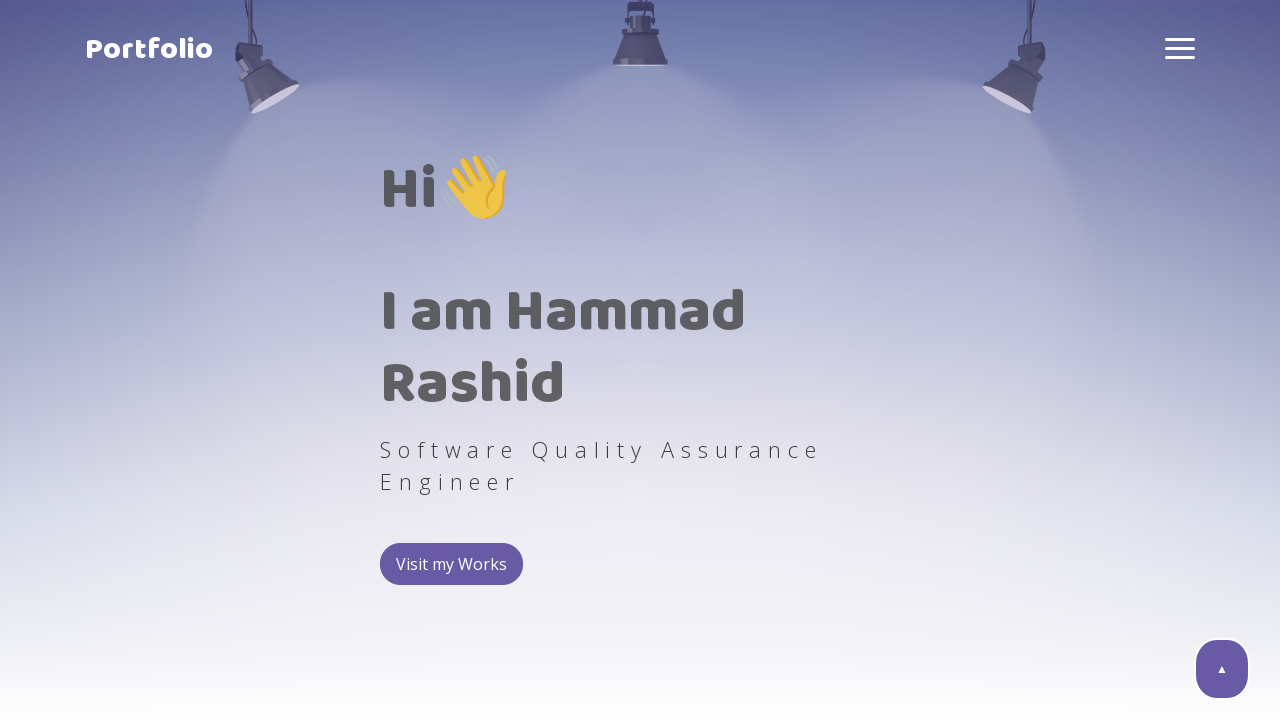

Waited for hamburger menu box to be present
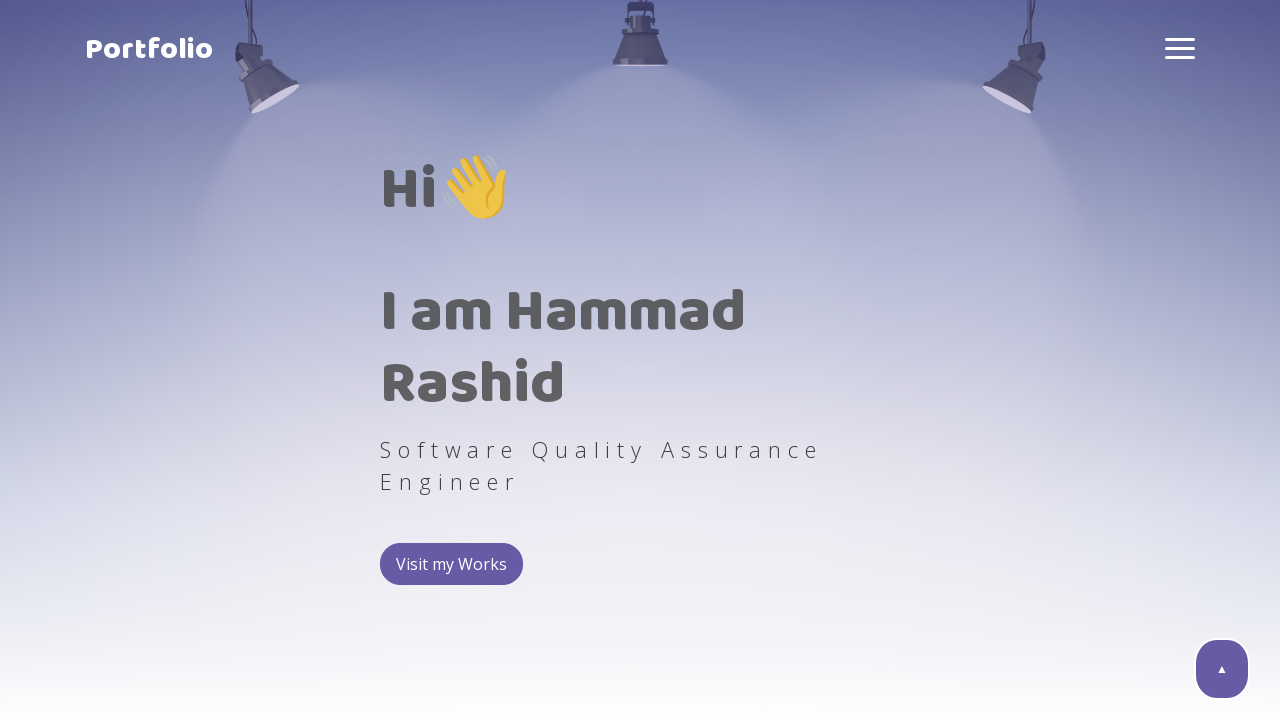

Clicked hamburger menu button at (1180, 48) on .hamburger-box
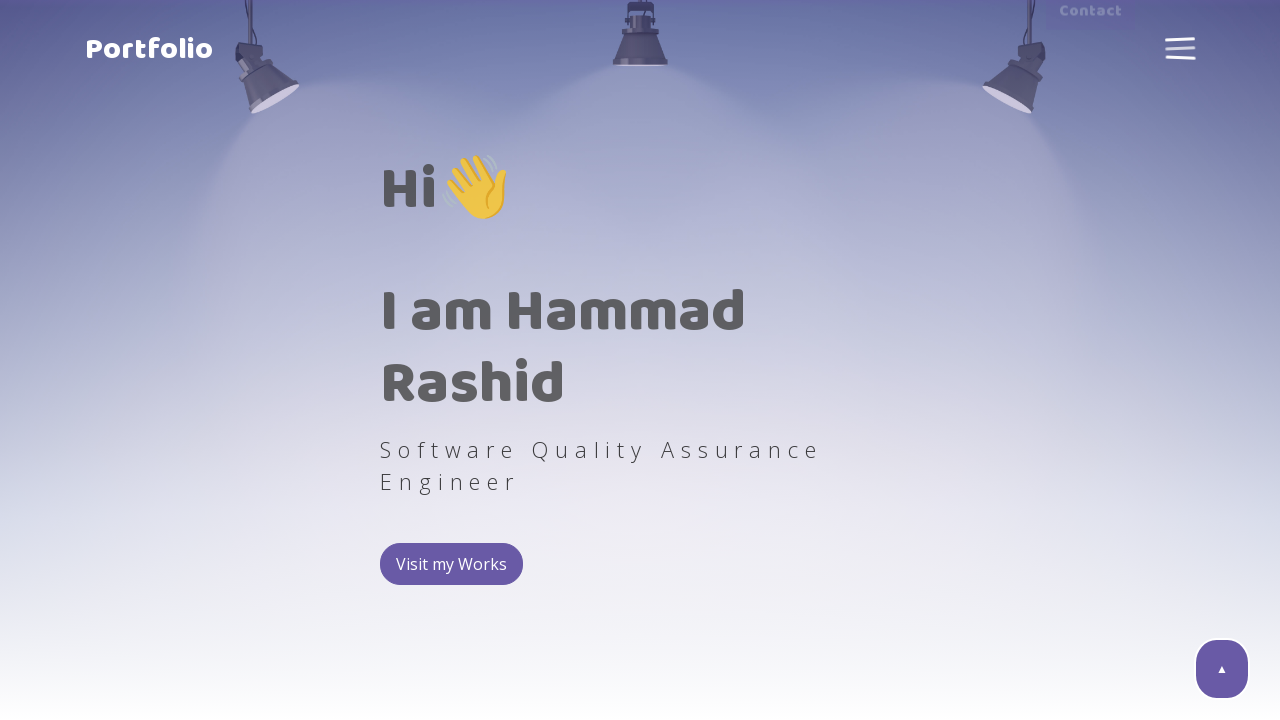

Hamburger menu became active
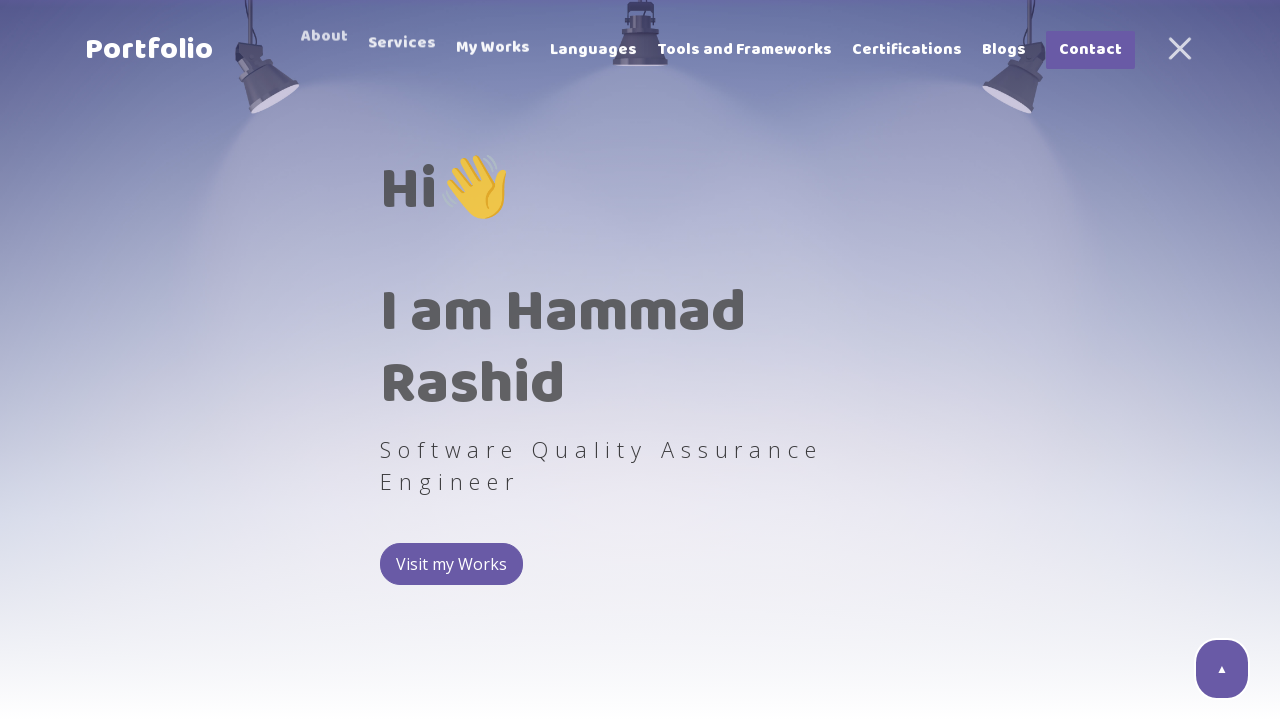

Clicked Services link in navigation menu at (402, 50) on .link:has-text('Services')
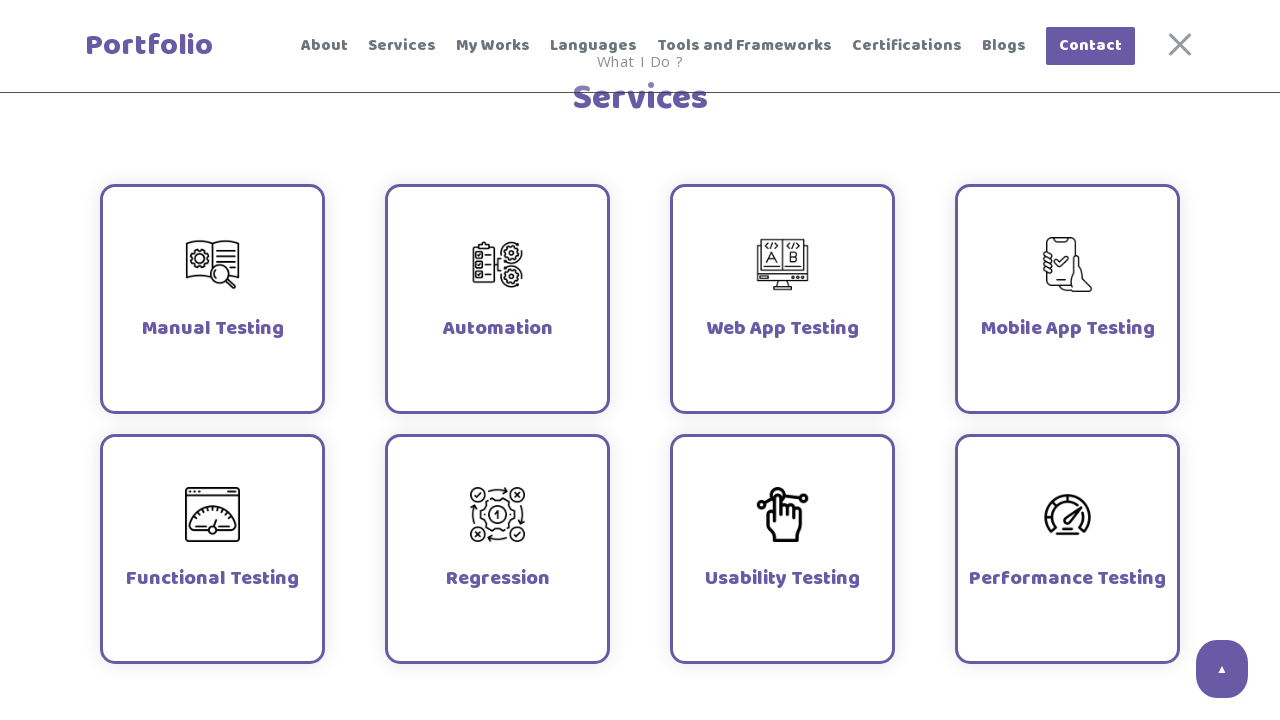

Services section appeared on page
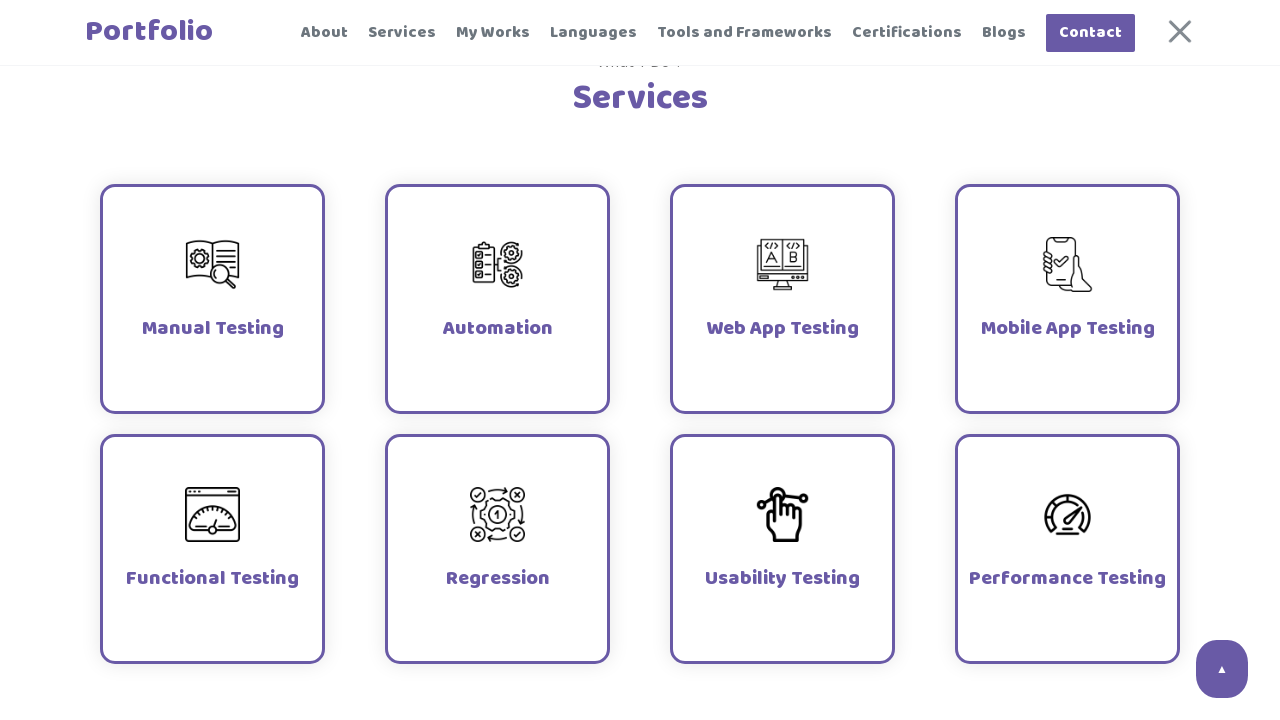

Verified Services section is visible
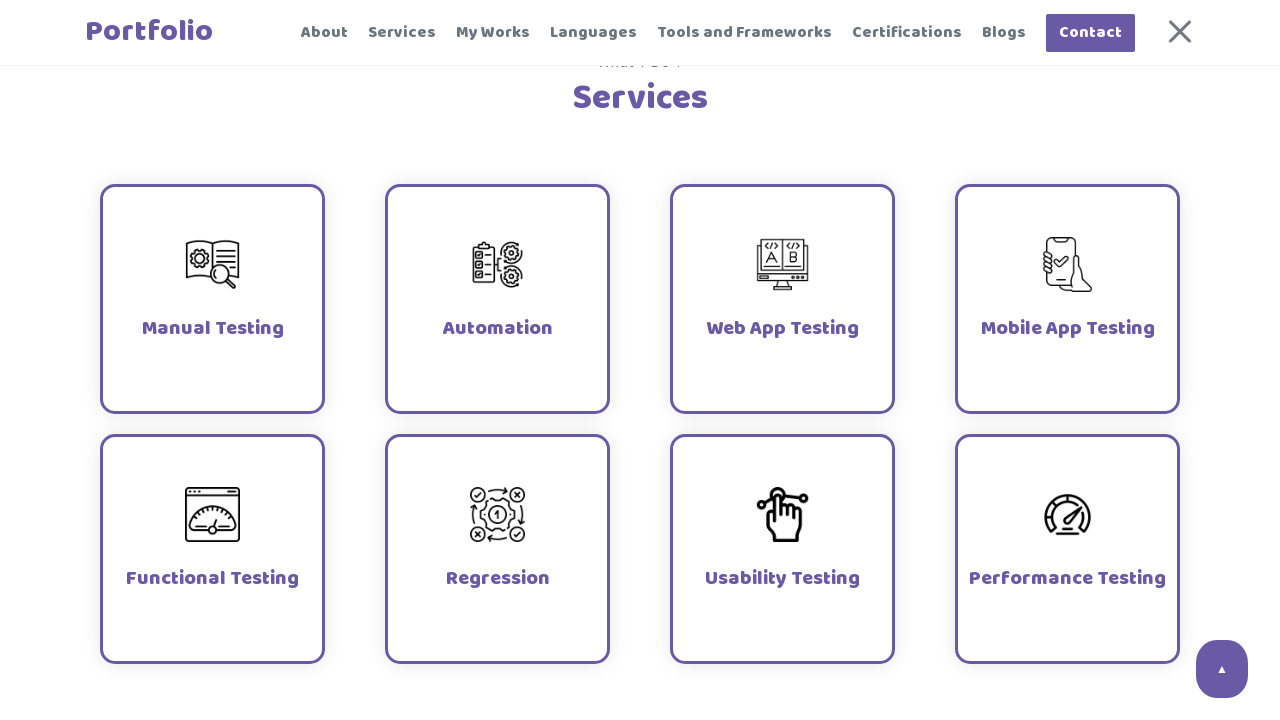

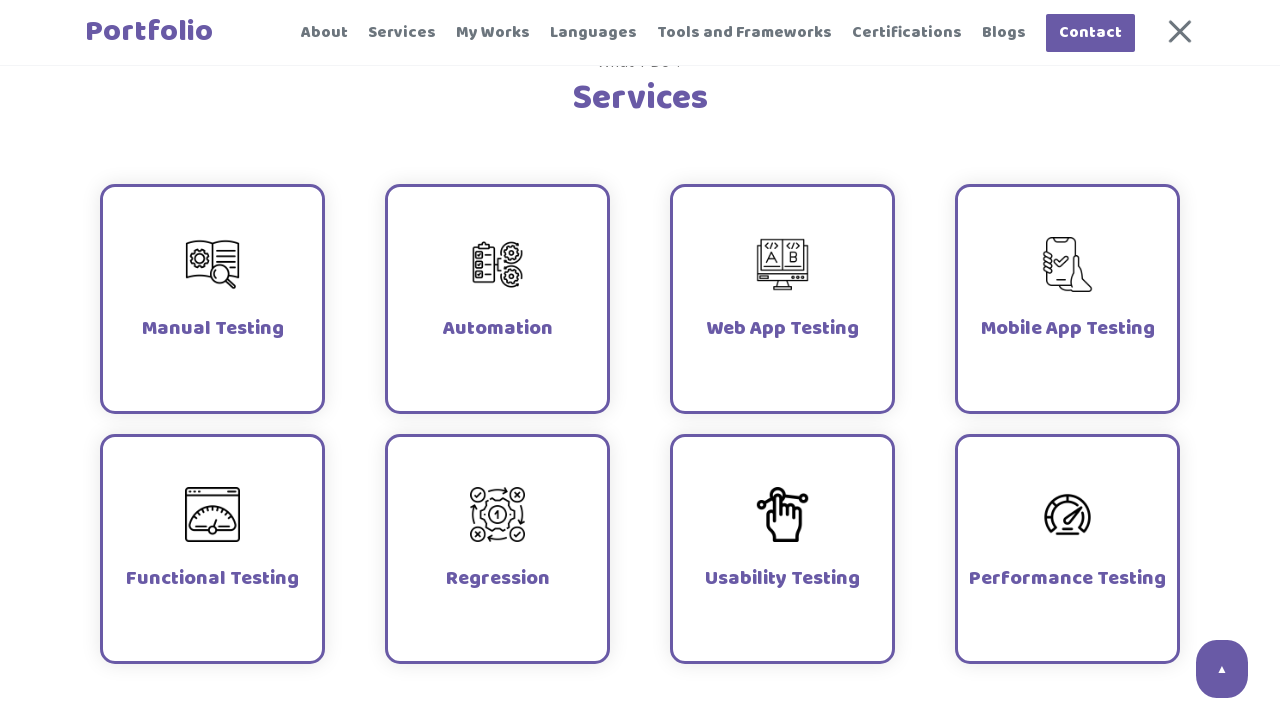